Tests the search functionality on d.co.il website by searching for "חשמלאי" (electrician) and verifying the results page title

Starting URL: http://www.d.co.il

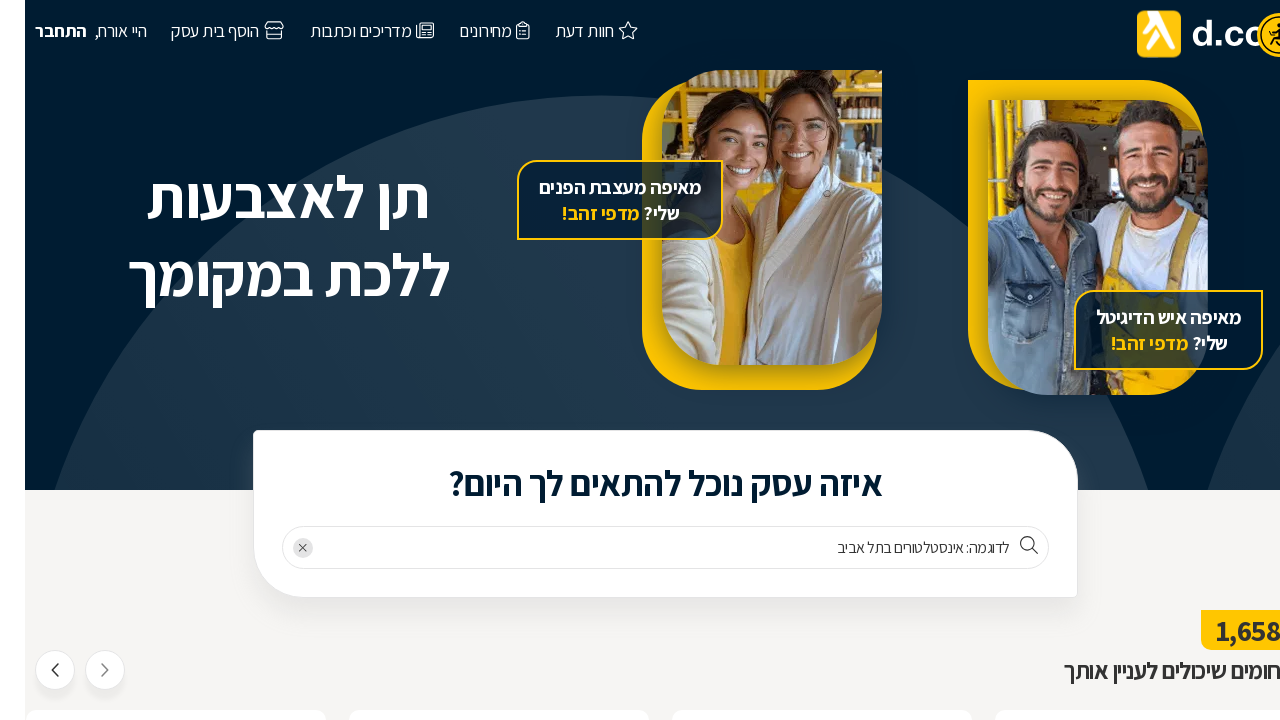

Filled search field with 'חשמלאי' (electrician) on #query
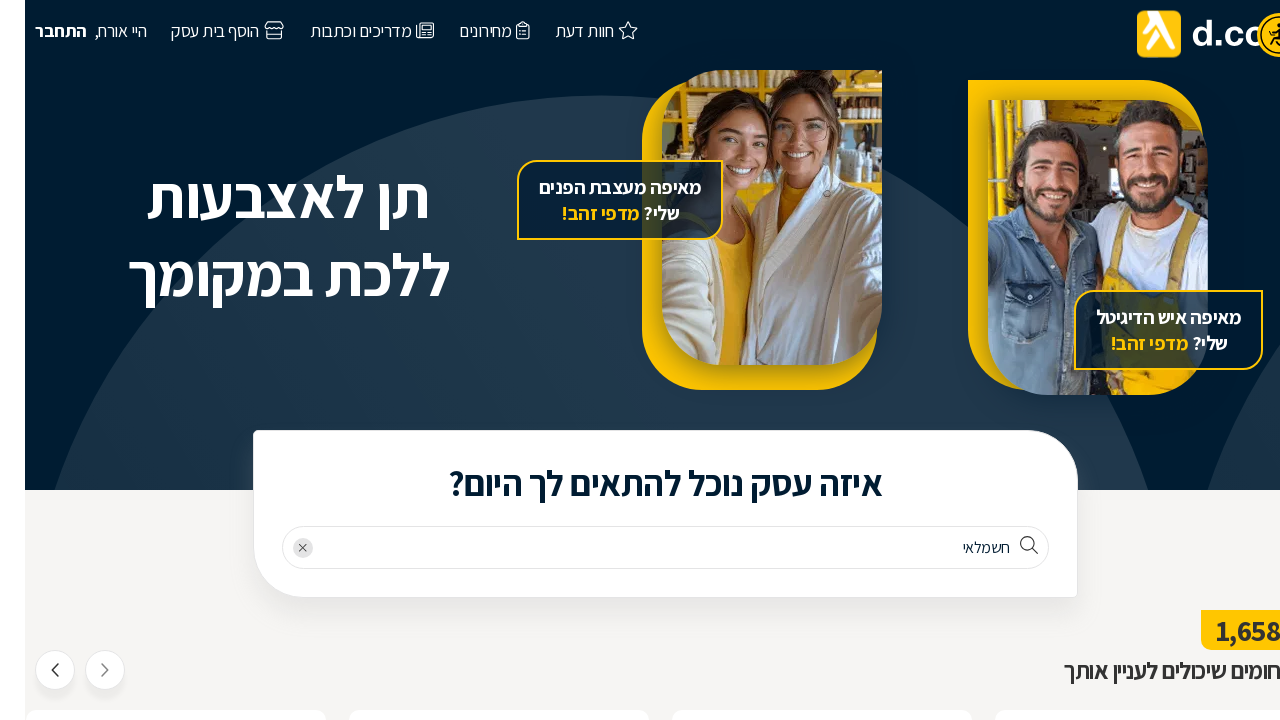

Clicked search submit button at (1004, 548) on .search_submit
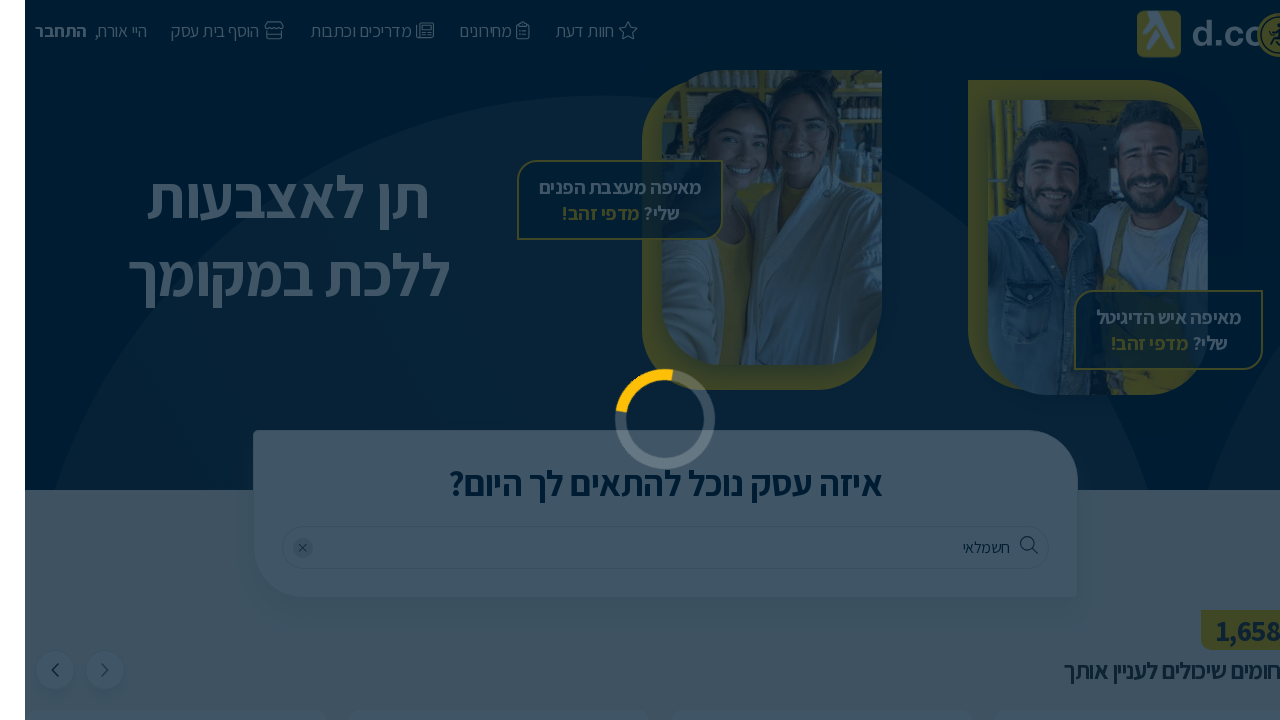

Waited 5 seconds for search results to load
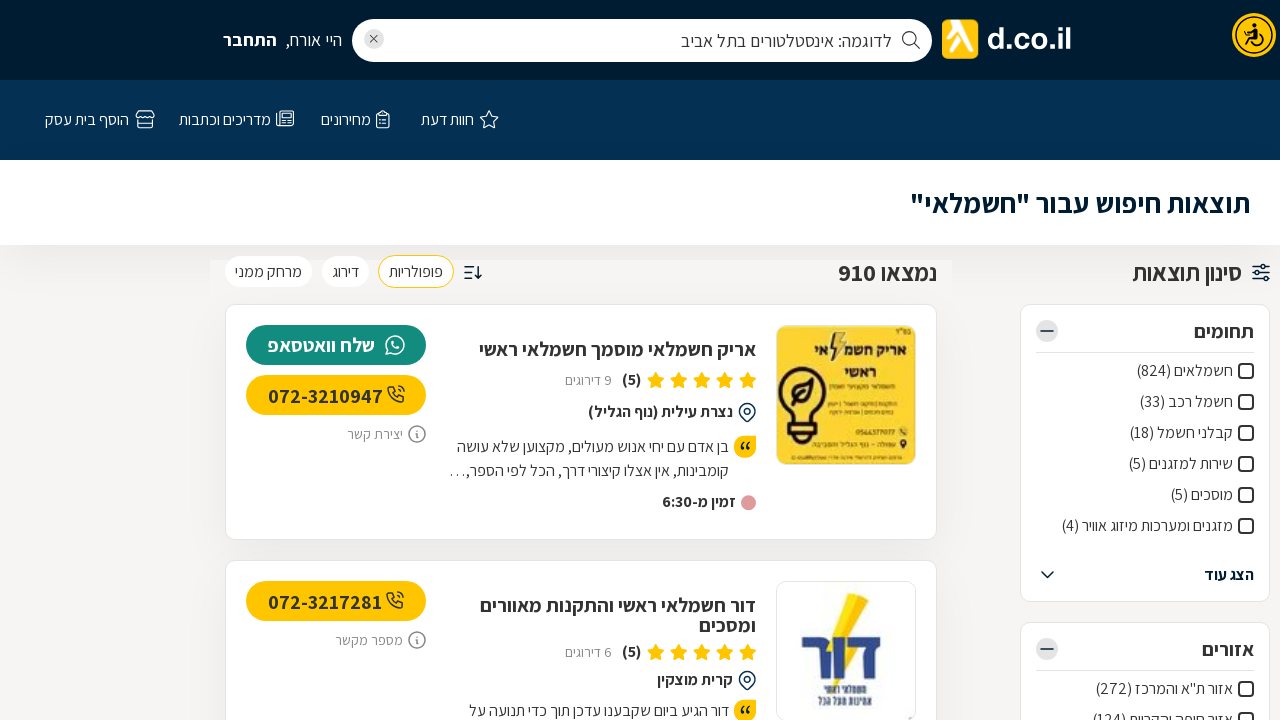

Page title verification failed - expected 'חשמלאים - כ-3838 חשמלאים מוסמכים בכל הארץ - דפי זהב NoIndex NoFollow noidx' but got 'תוצאות חיפוש zap דפי זהב'
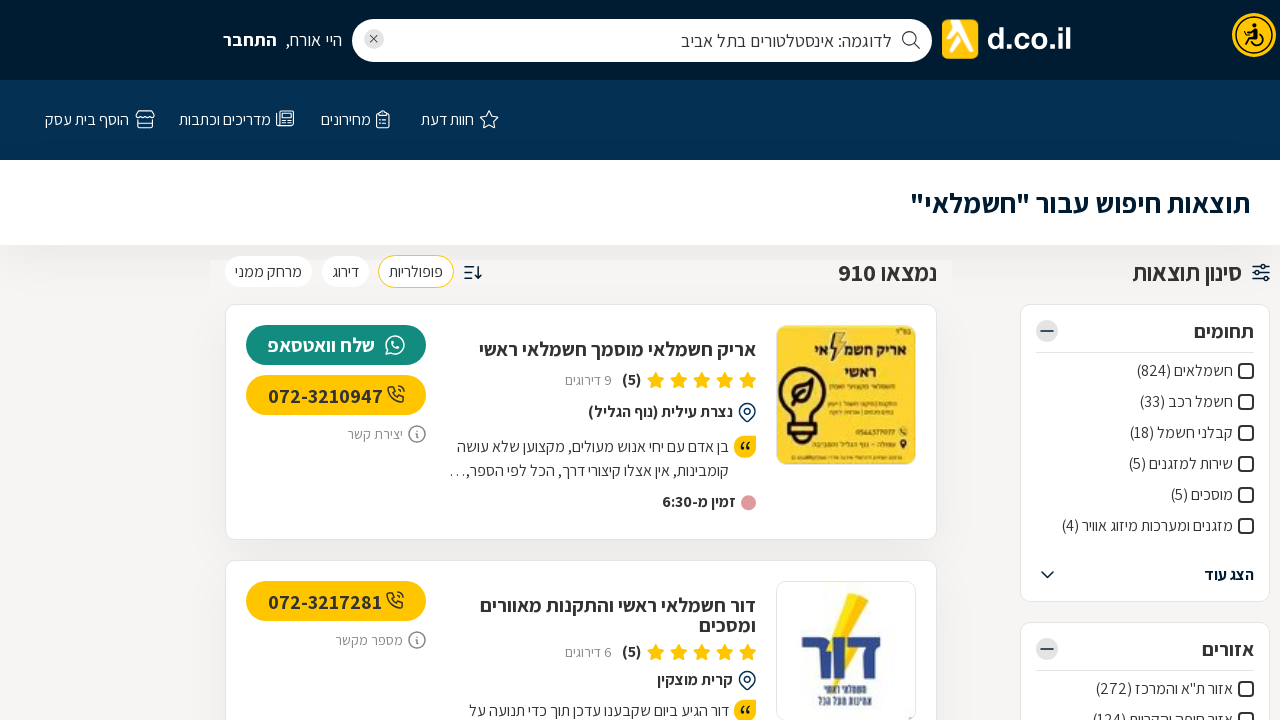

Logged current URL: https://www.d.co.il/SearchResults?query=%D7%97%D7%A9%D7%9E%D7%9C%D7%90%D7%99 and page title: תוצאות חיפוש zap דפי זהב
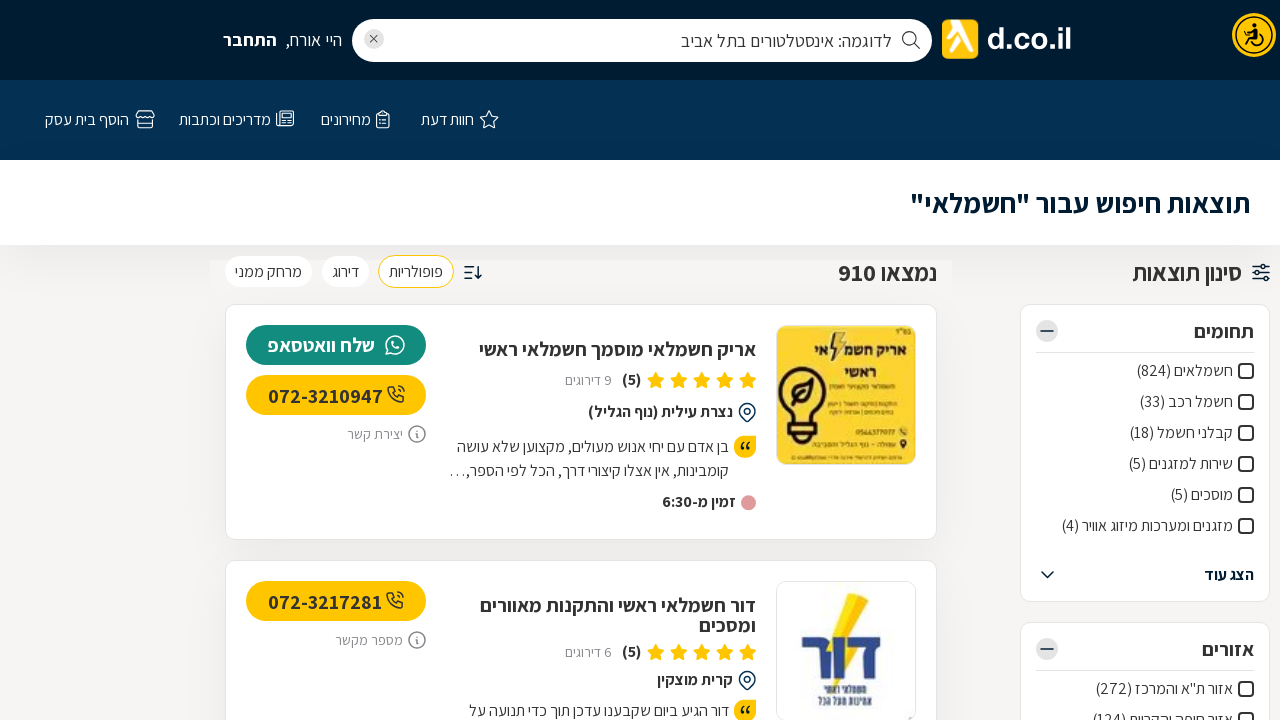

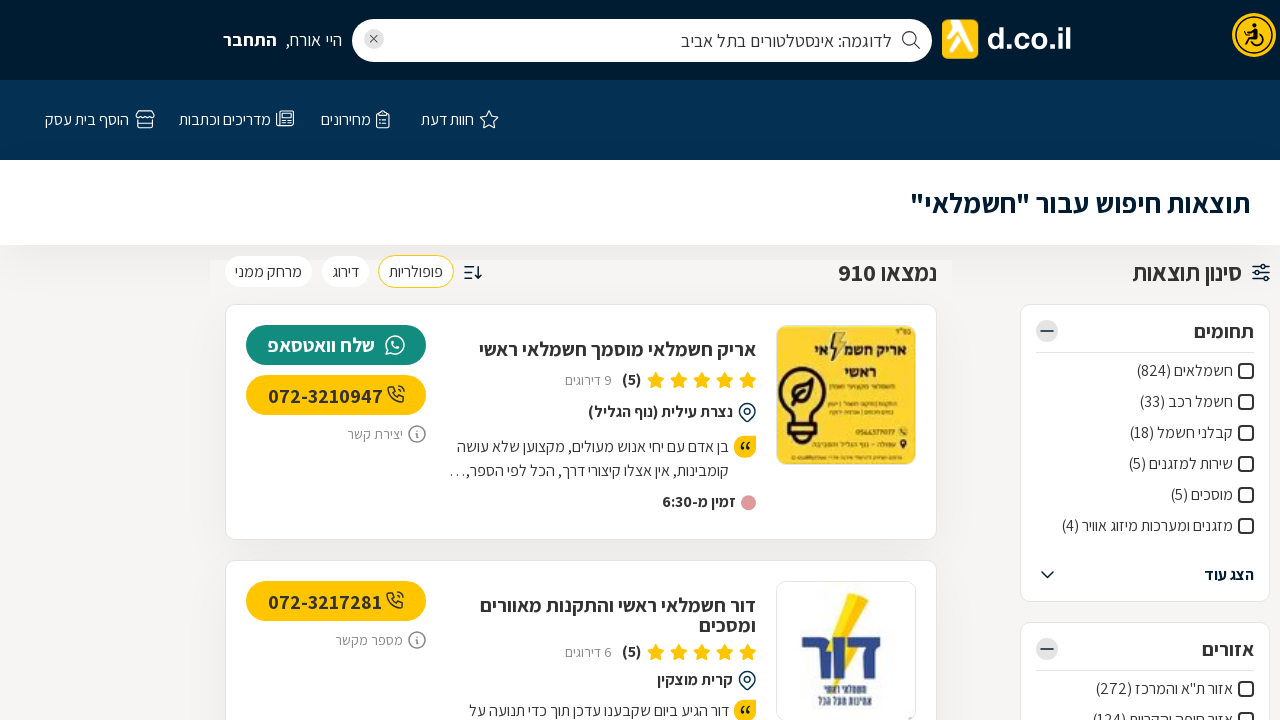